Tests the student registration form on demoqa.com by filling all fields (name, email, gender, phone, date of birth, subjects, hobbies, picture upload, address, state/city) and verifying the submission results in a confirmation table.

Starting URL: https://demoqa.com/automation-practice-form

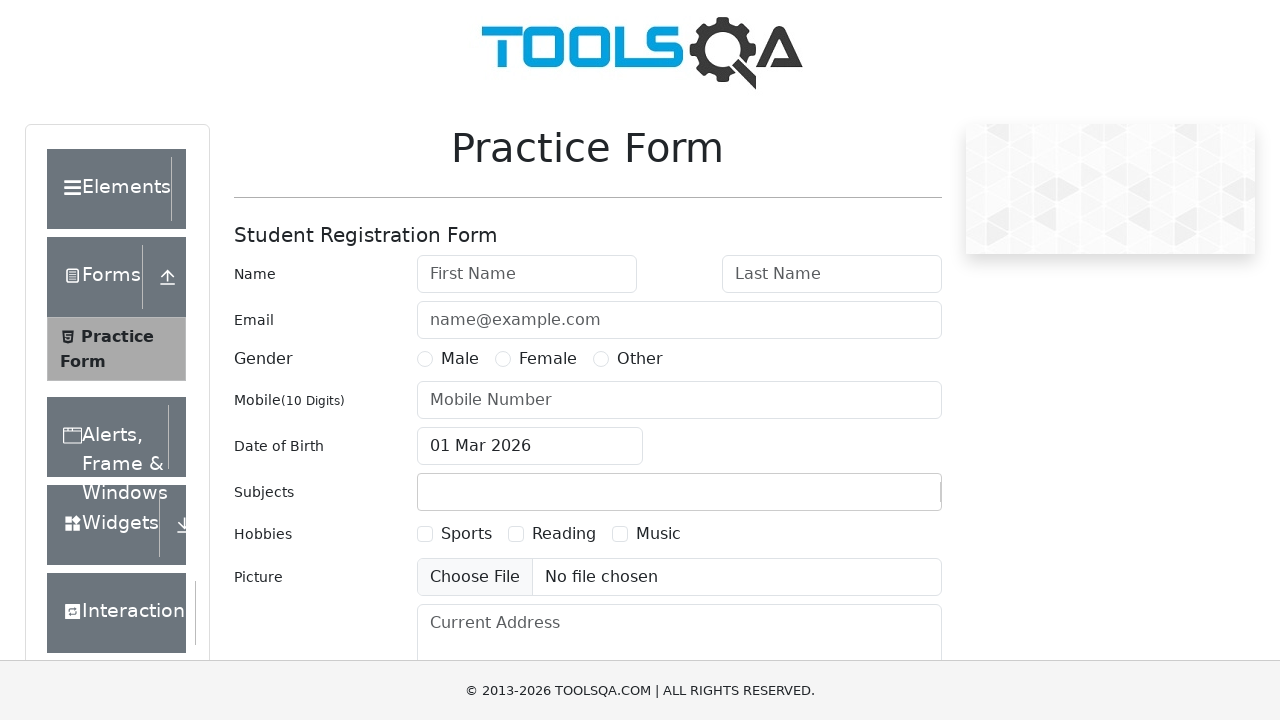

Filled first name field with 'Michael' on #firstName
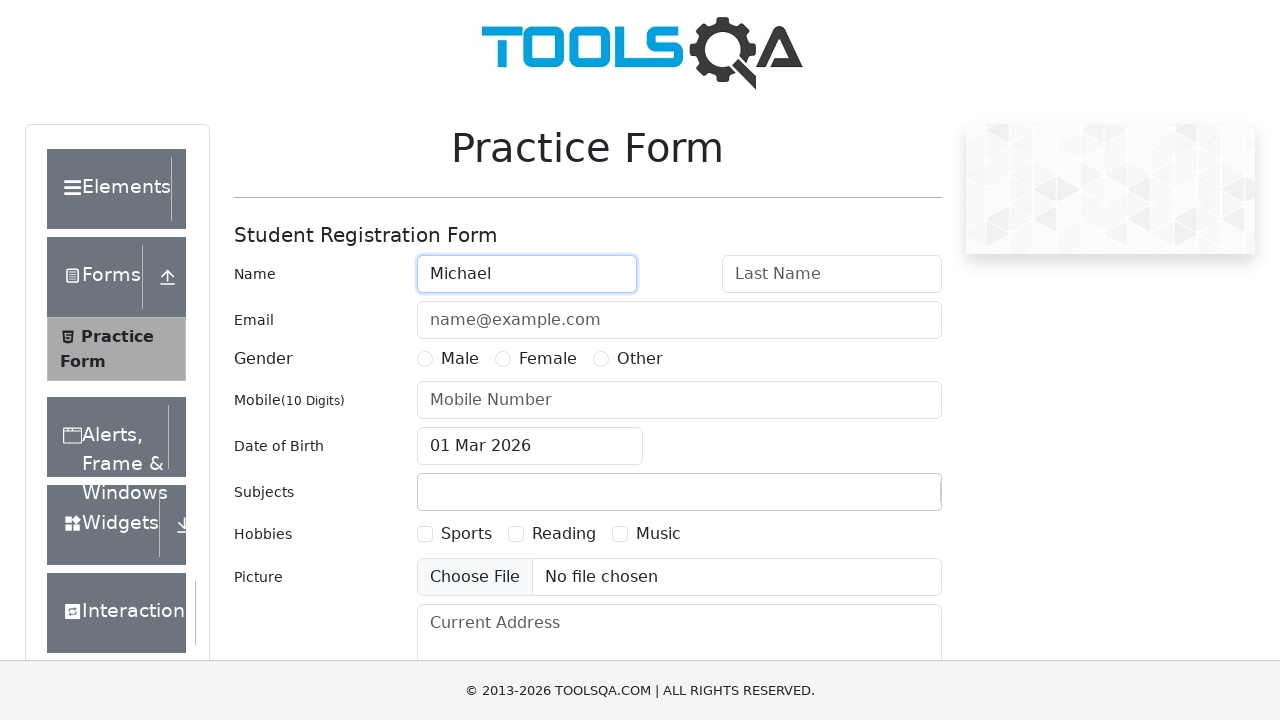

Filled last name field with 'Johnson' on #lastName
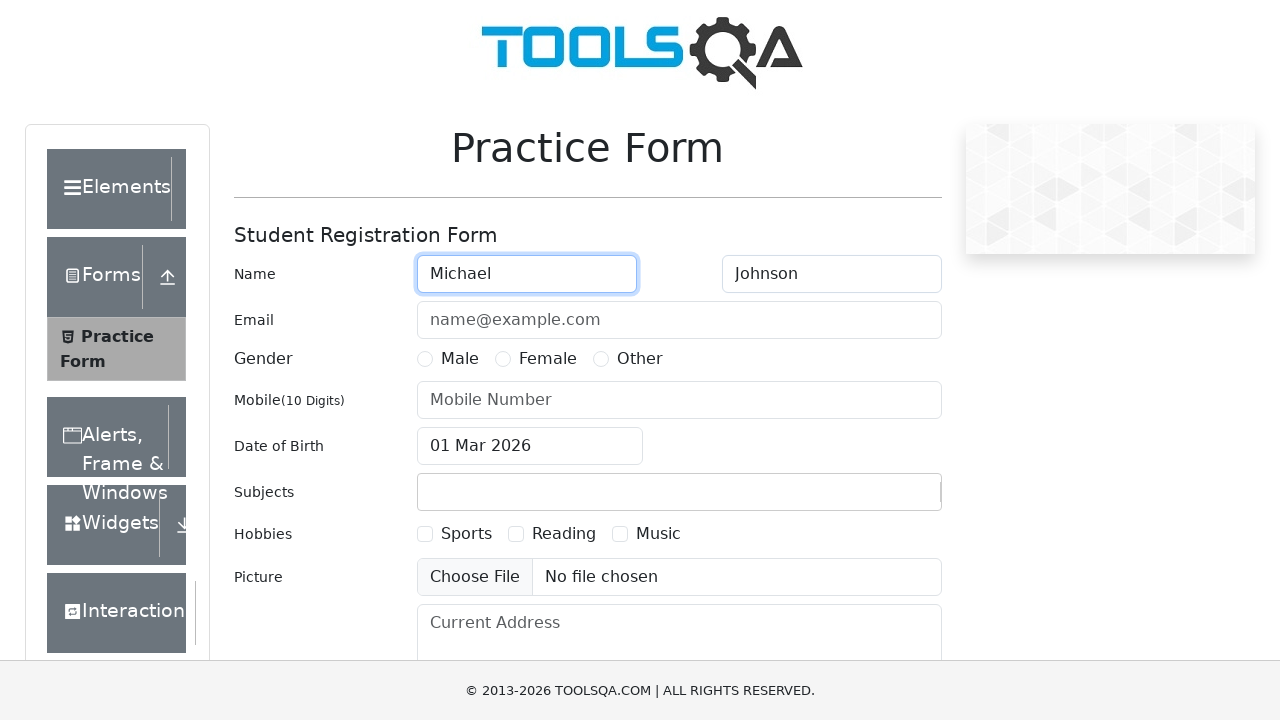

Filled email field with 'egor@mail.ru' on #userEmail
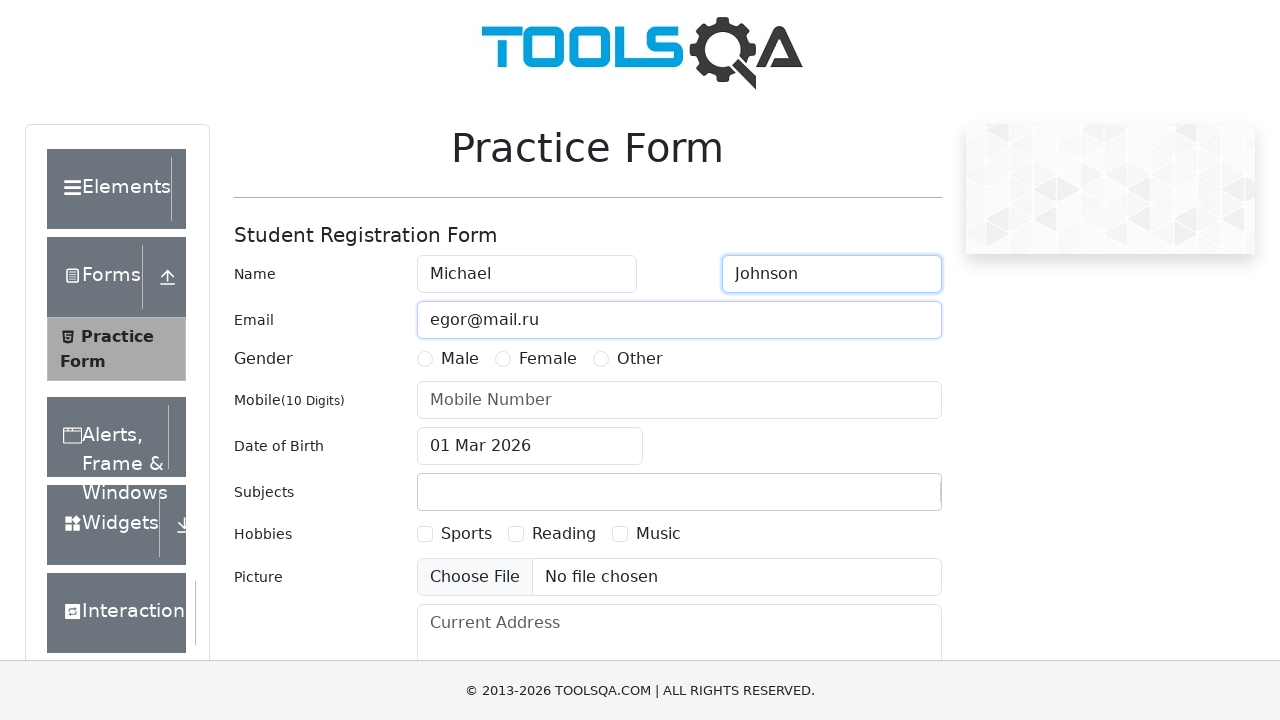

Selected 'Other' gender option at (640, 359) on label[for='gender-radio-3']
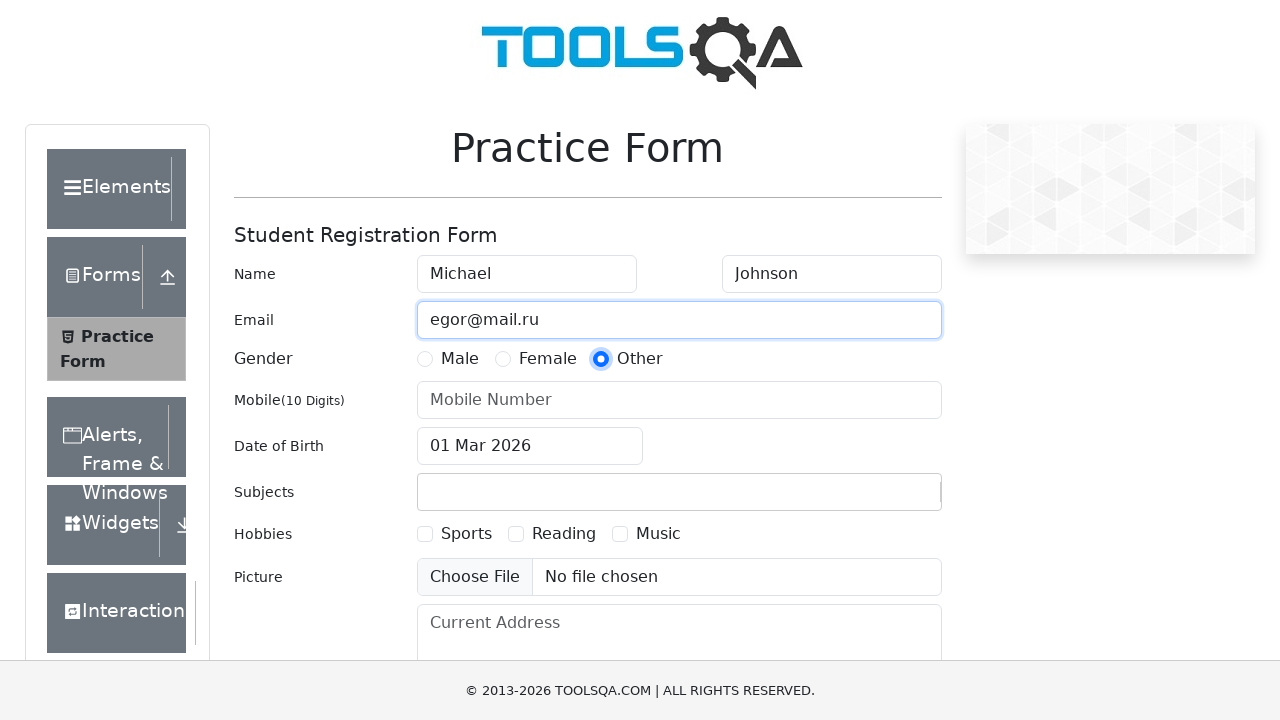

Filled mobile number field with '8999555667' on #userNumber
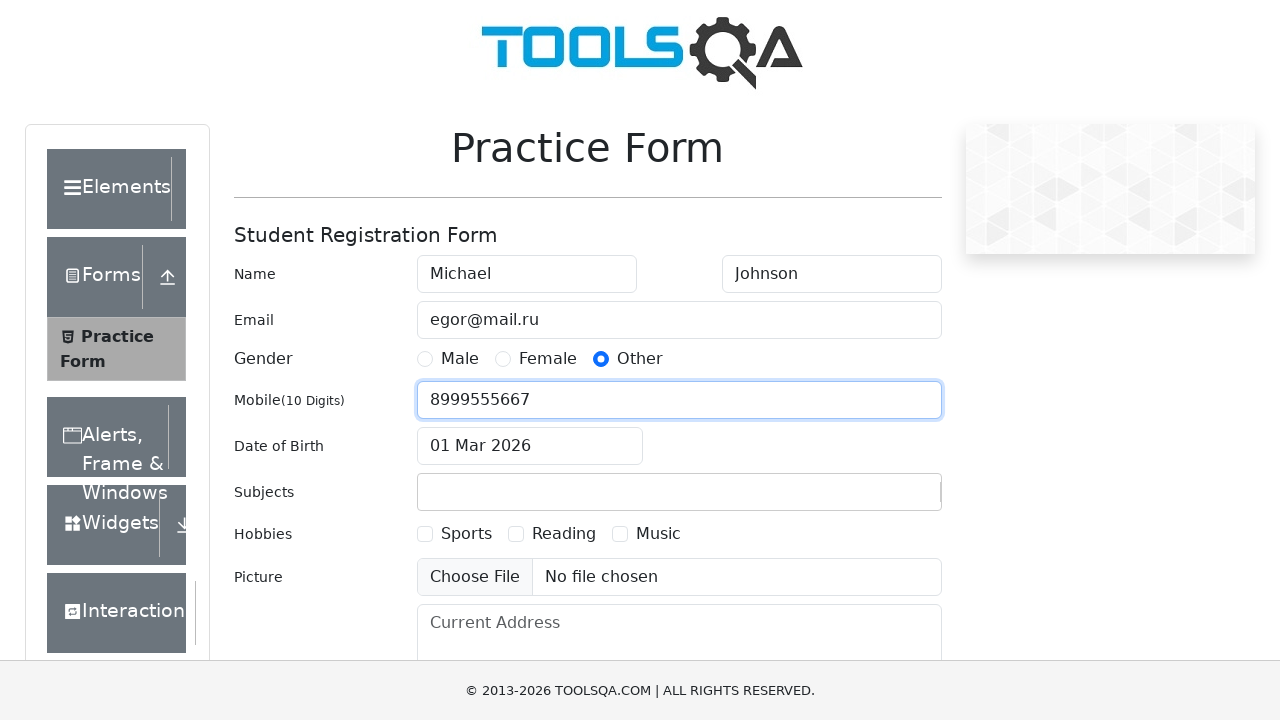

Clicked date of birth input to open calendar at (530, 446) on #dateOfBirthInput
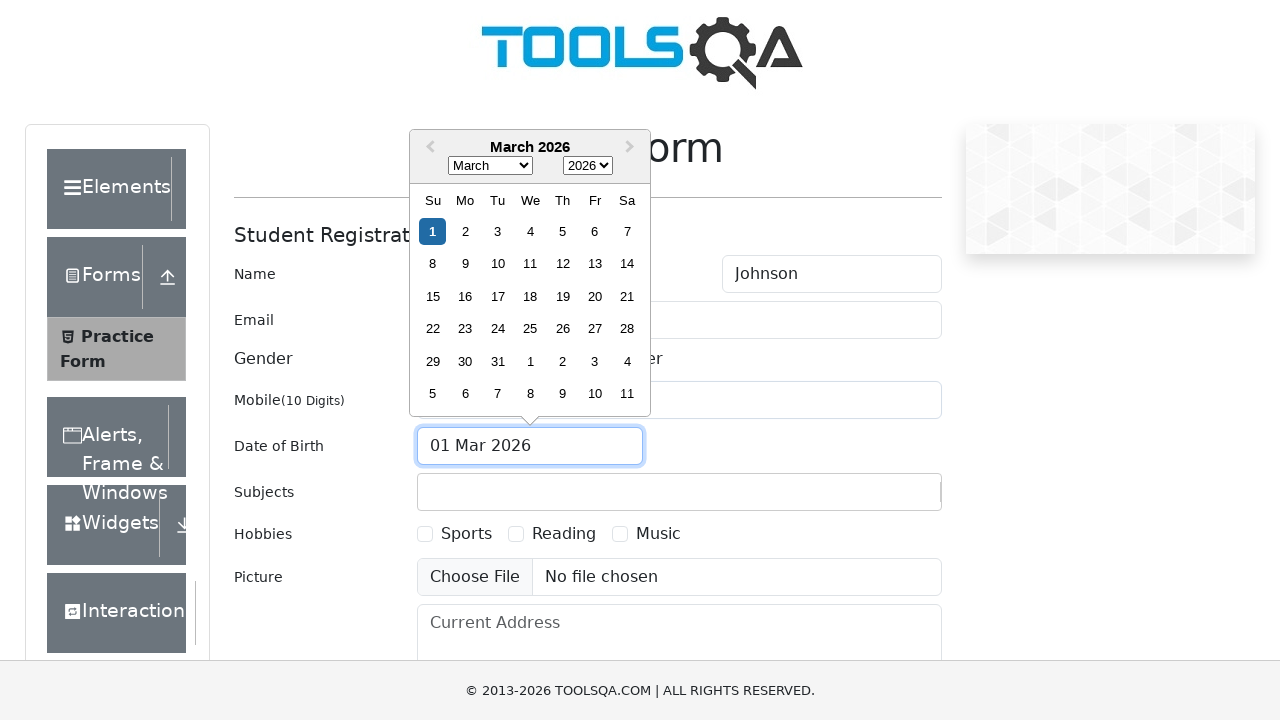

Selected May in date picker month dropdown on .react-datepicker__month-select
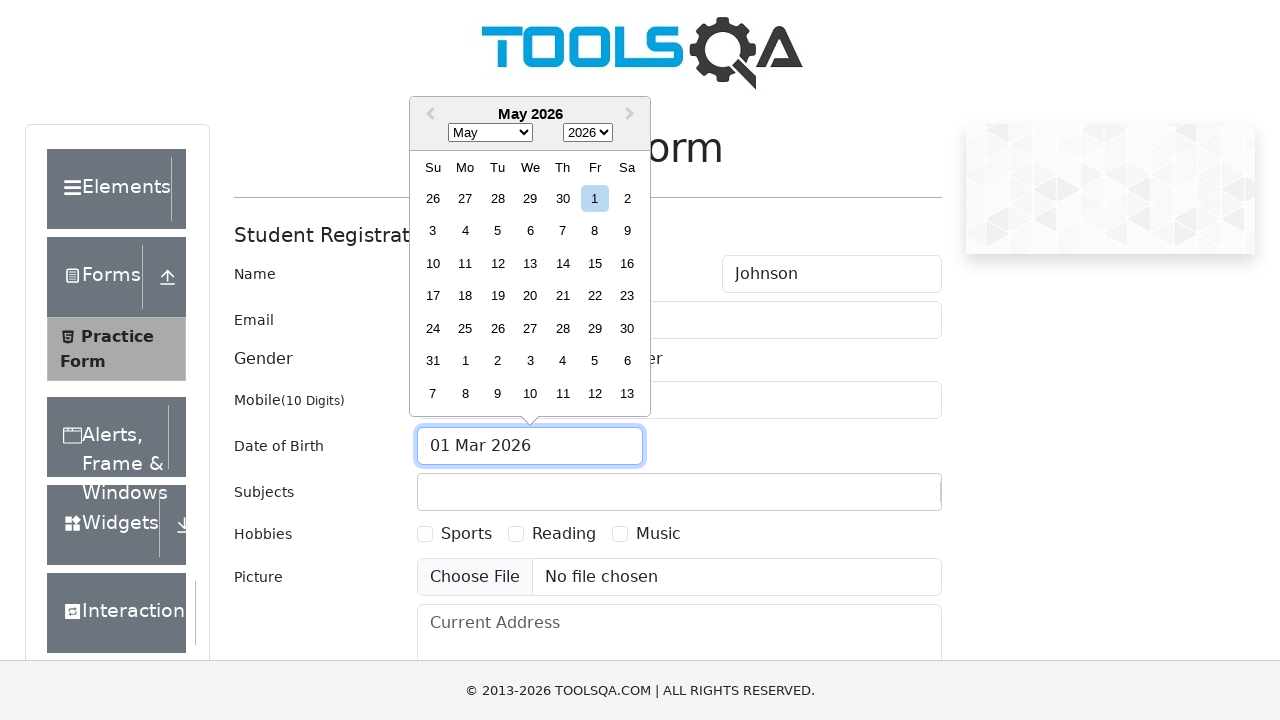

Selected 1992 in date picker year dropdown on .react-datepicker__year-select
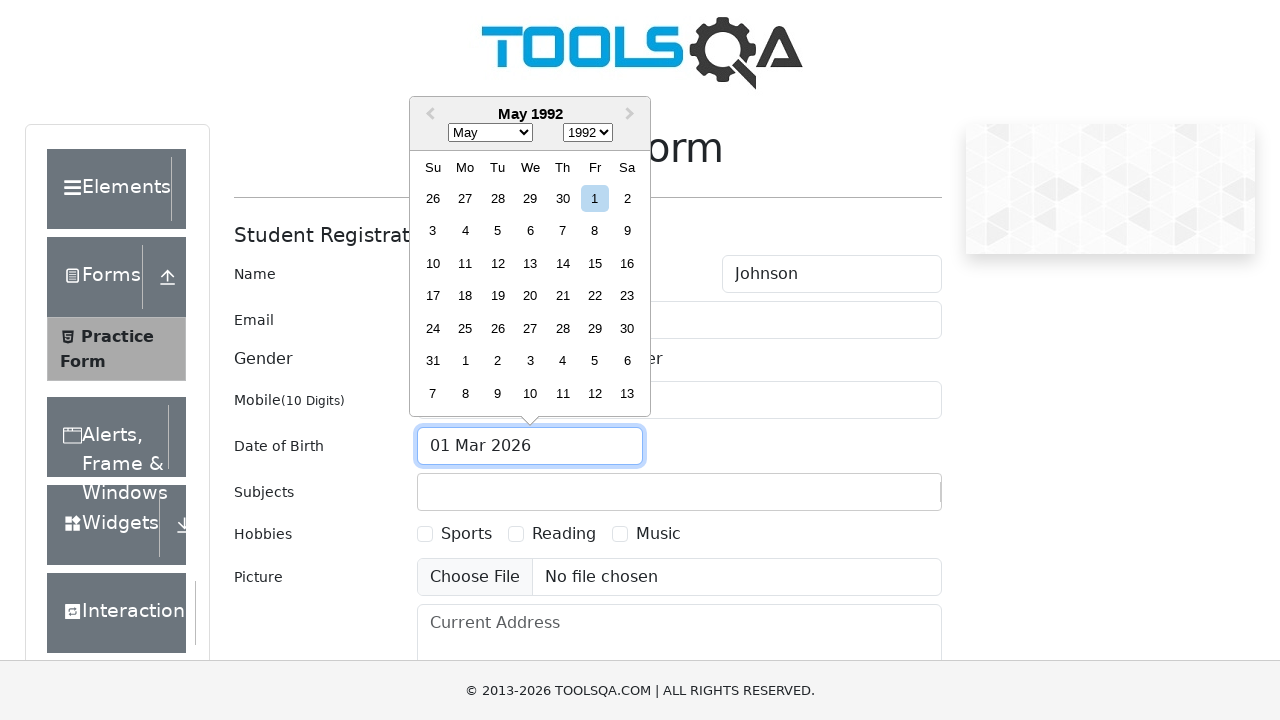

Selected 15th day in date picker at (595, 263) on .react-datepicker__day--015:not(.react-datepicker__day--outside-month)
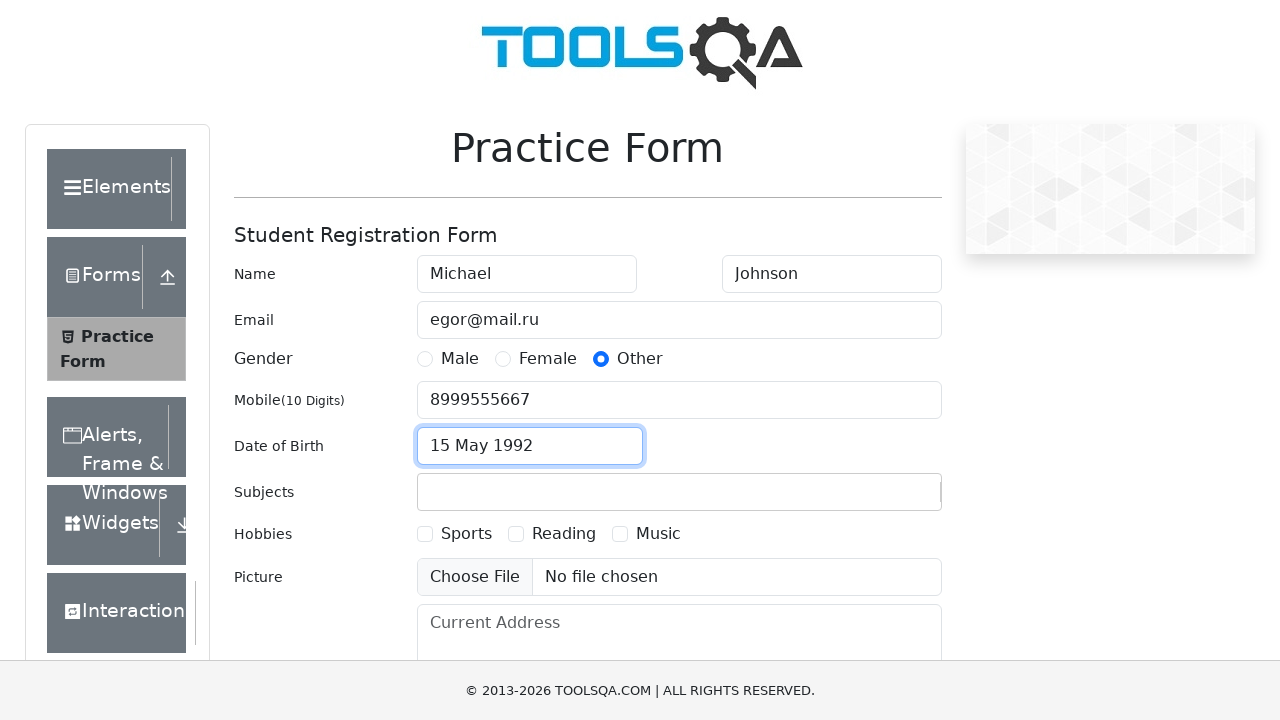

Clicked subjects input field at (430, 492) on #subjectsInput
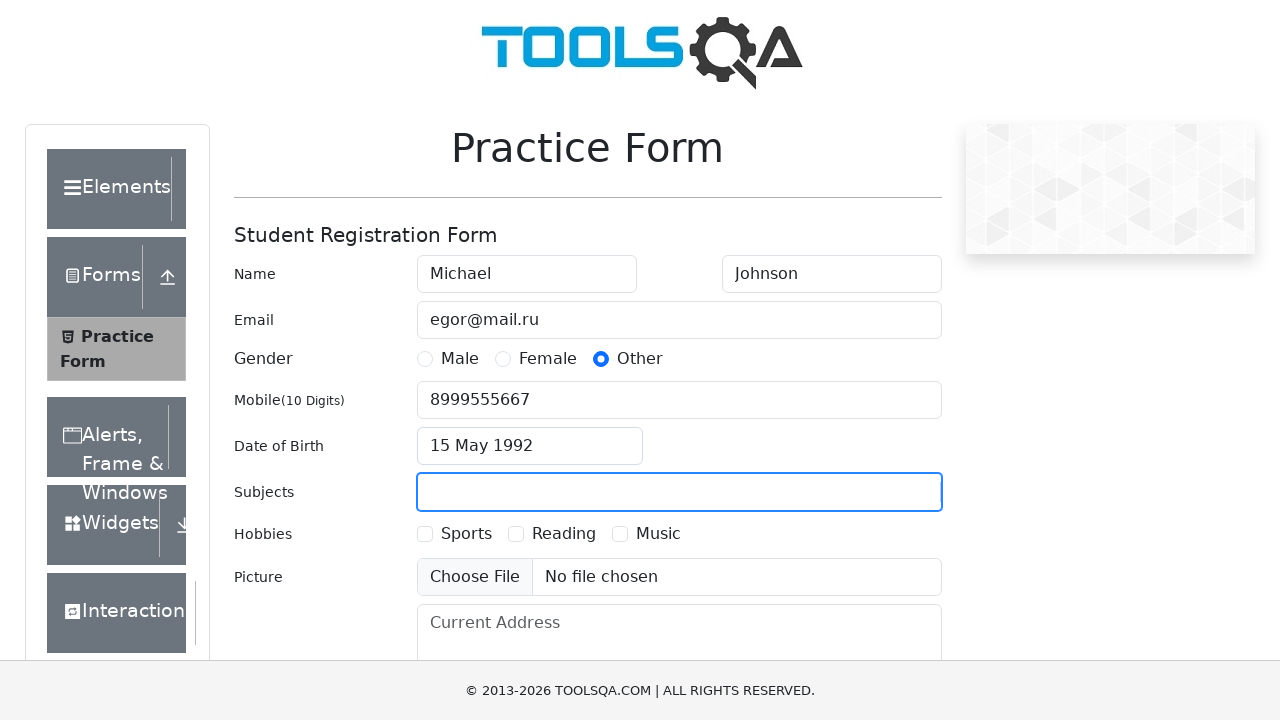

Typed 'Math' in subjects field on #subjectsInput
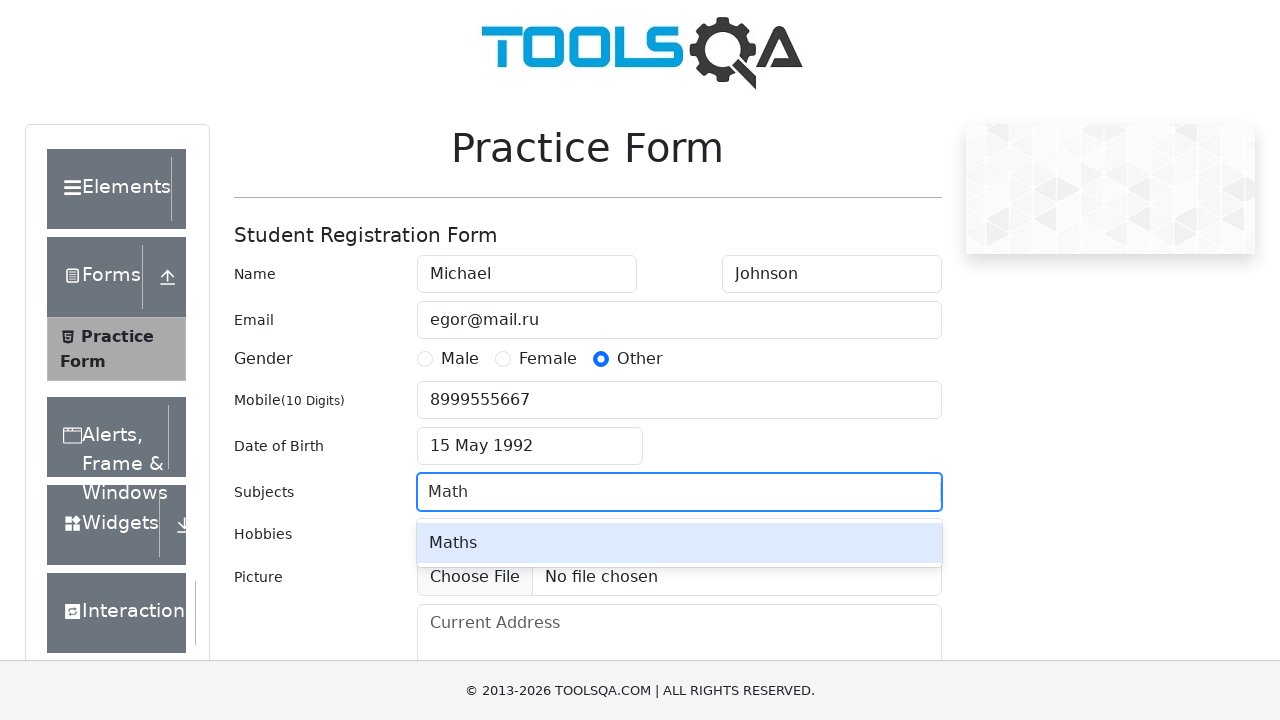

Pressed Enter to select 'Math' subject on #subjectsInput
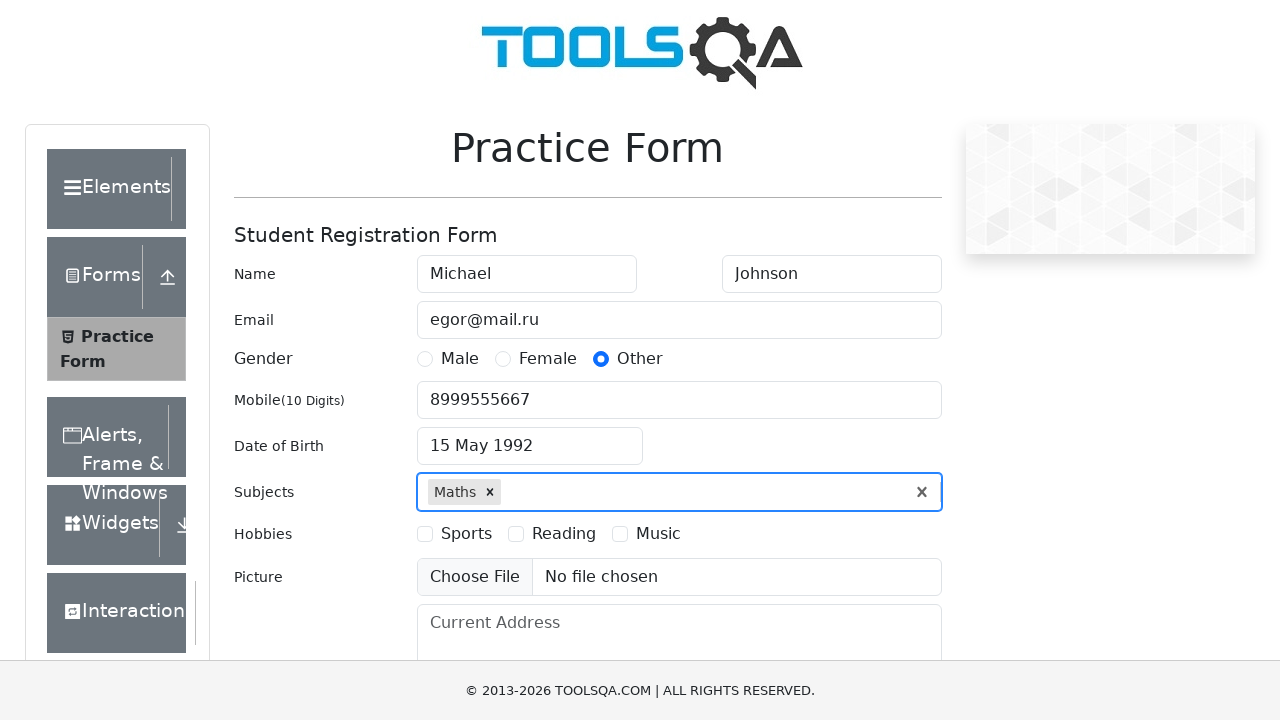

Selected 'Sports' hobby checkbox at (466, 534) on label[for='hobbies-checkbox-1']
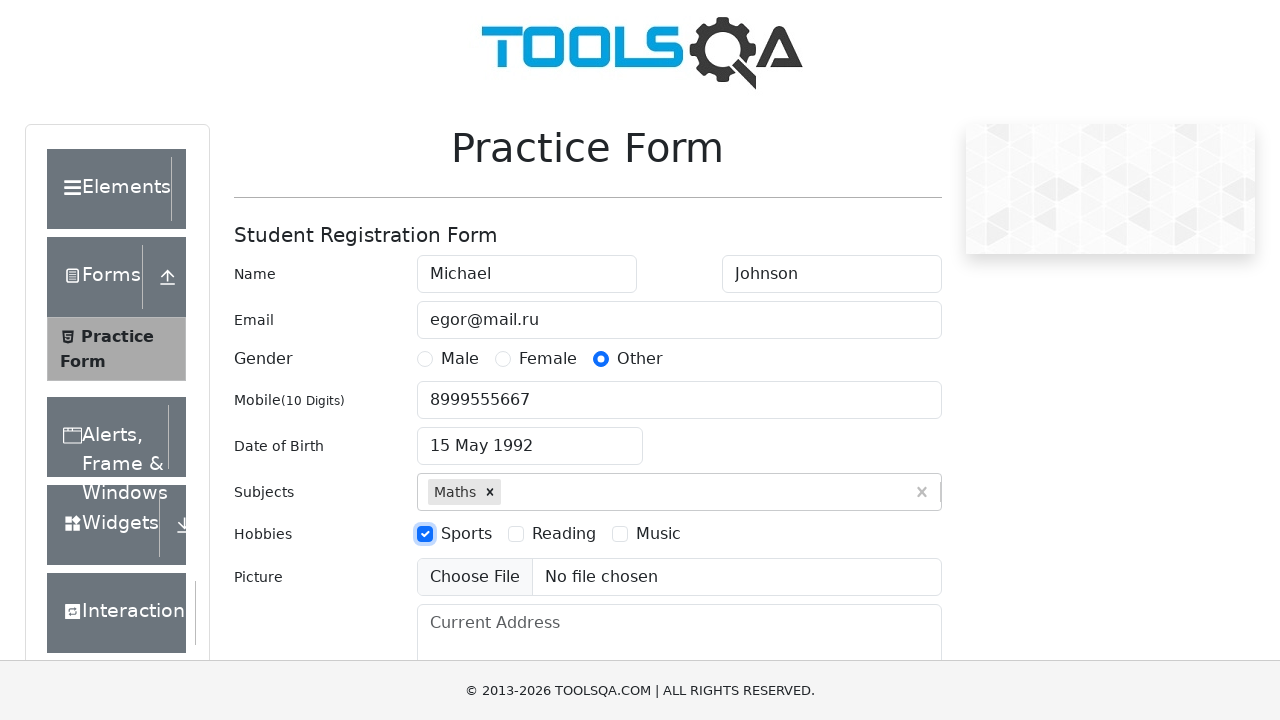

Filled current address field with 'Some address 1' on #currentAddress
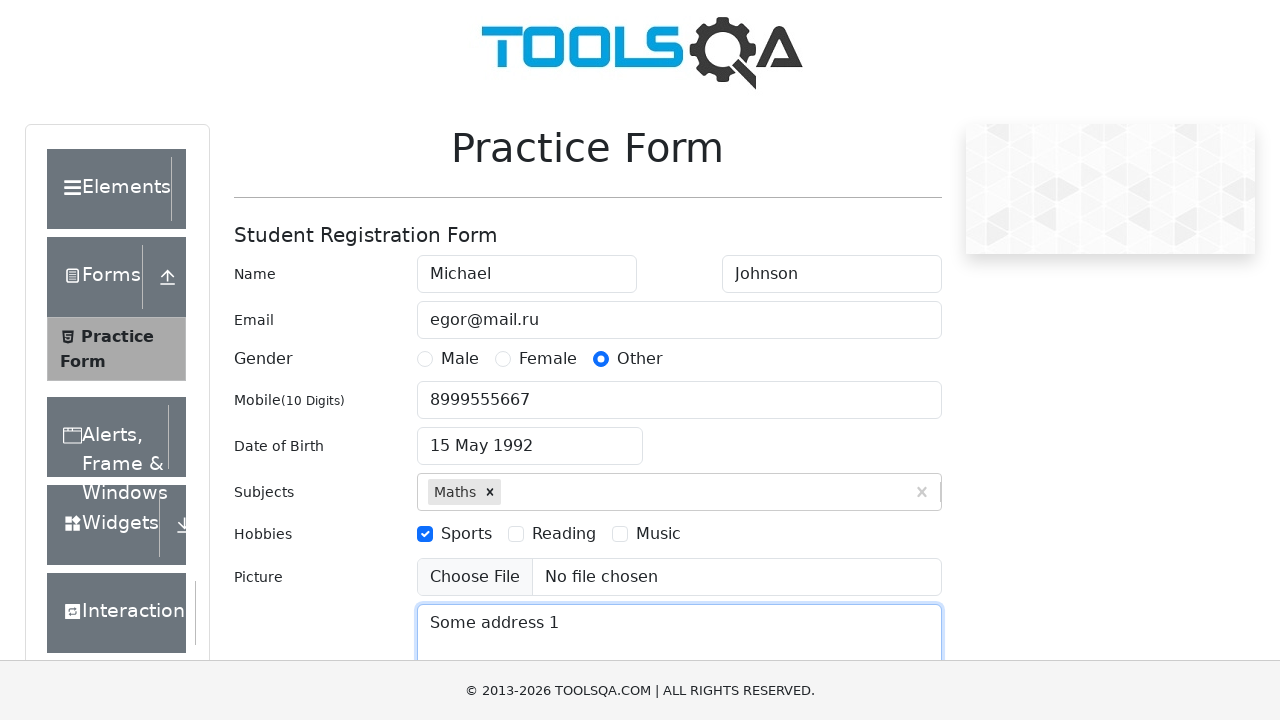

Clicked state dropdown to open options at (527, 437) on #state
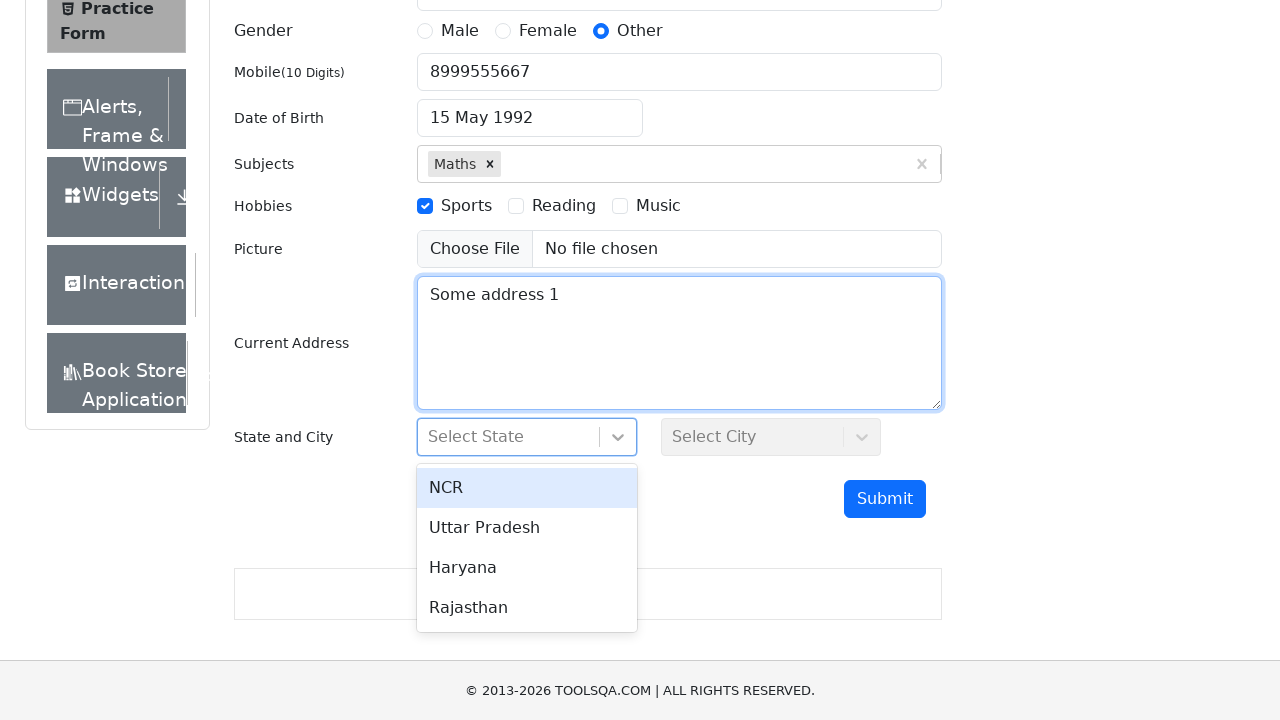

Selected NCR state from dropdown at (527, 488) on #react-select-3-option-0
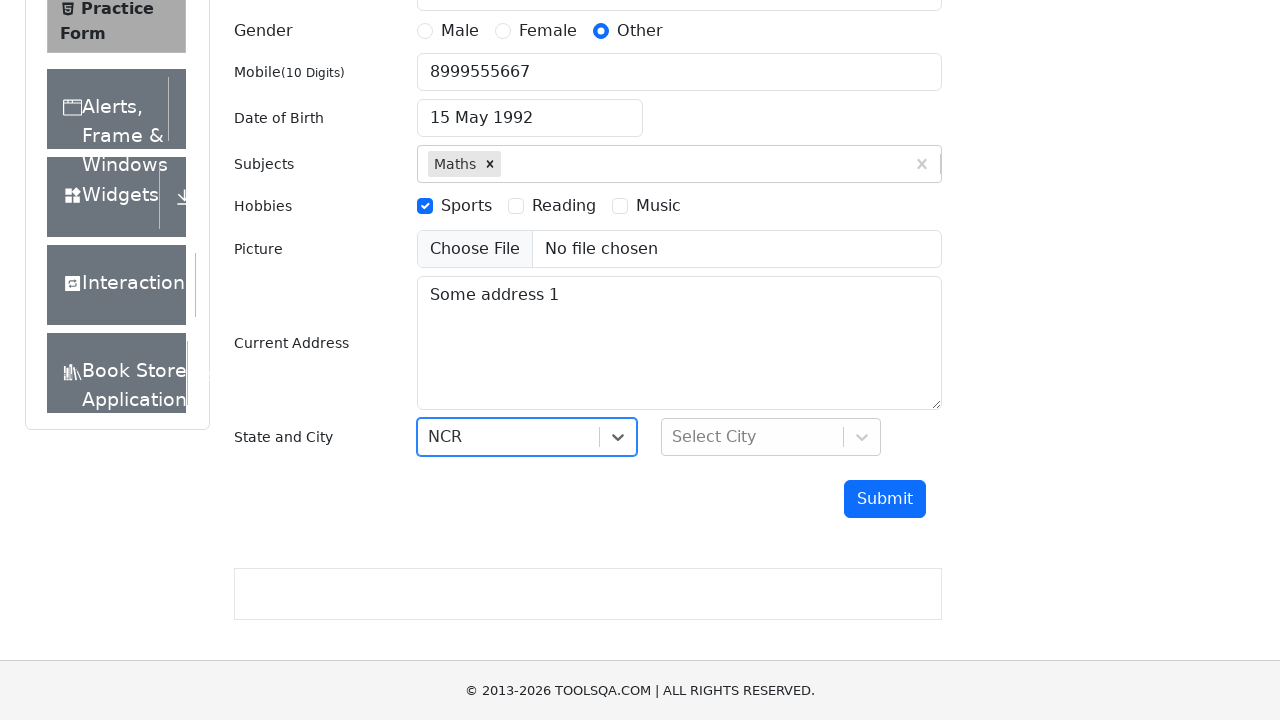

Clicked city dropdown to open options at (771, 437) on #city
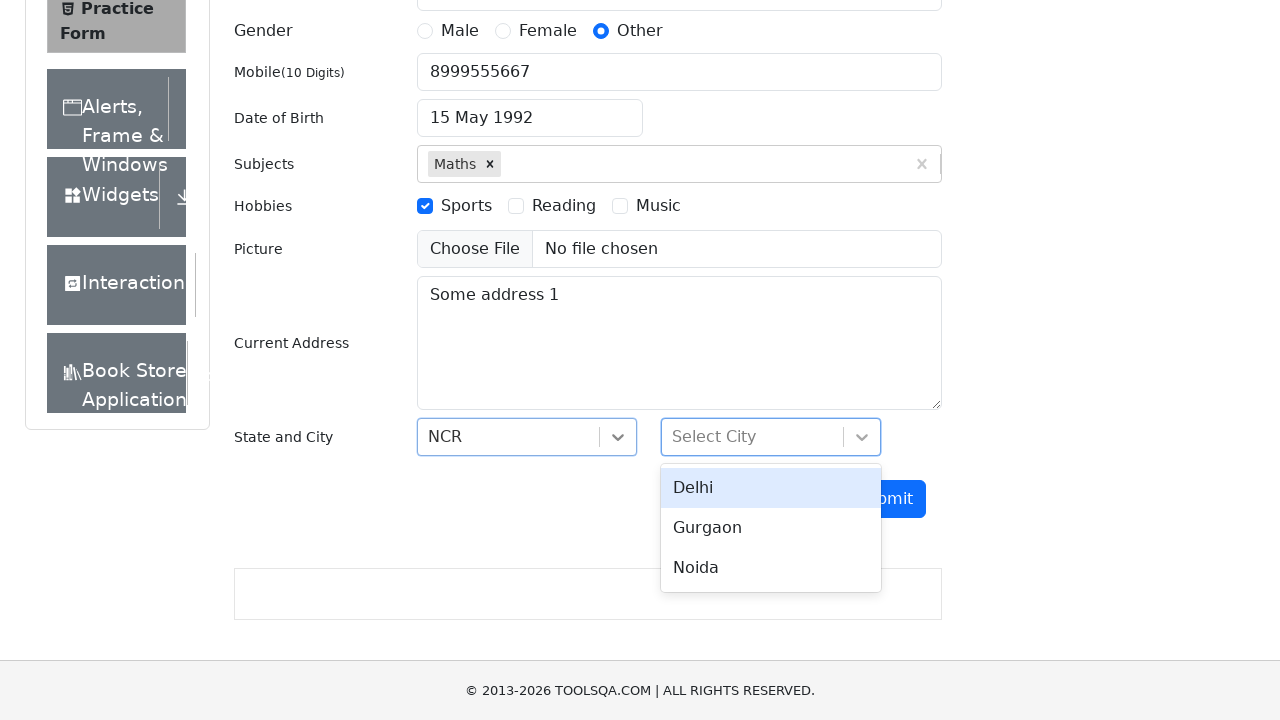

Selected Delhi city from dropdown at (771, 488) on #react-select-4-option-0
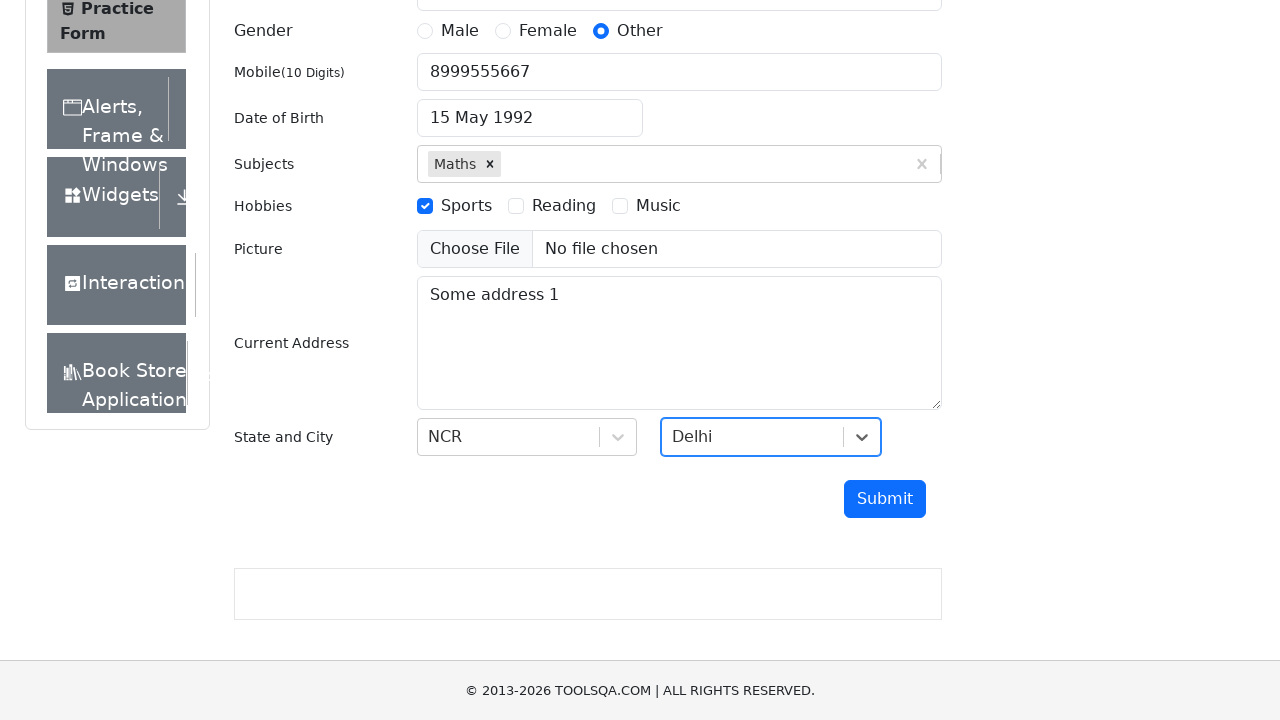

Clicked submit button to submit the form at (885, 499) on #submit
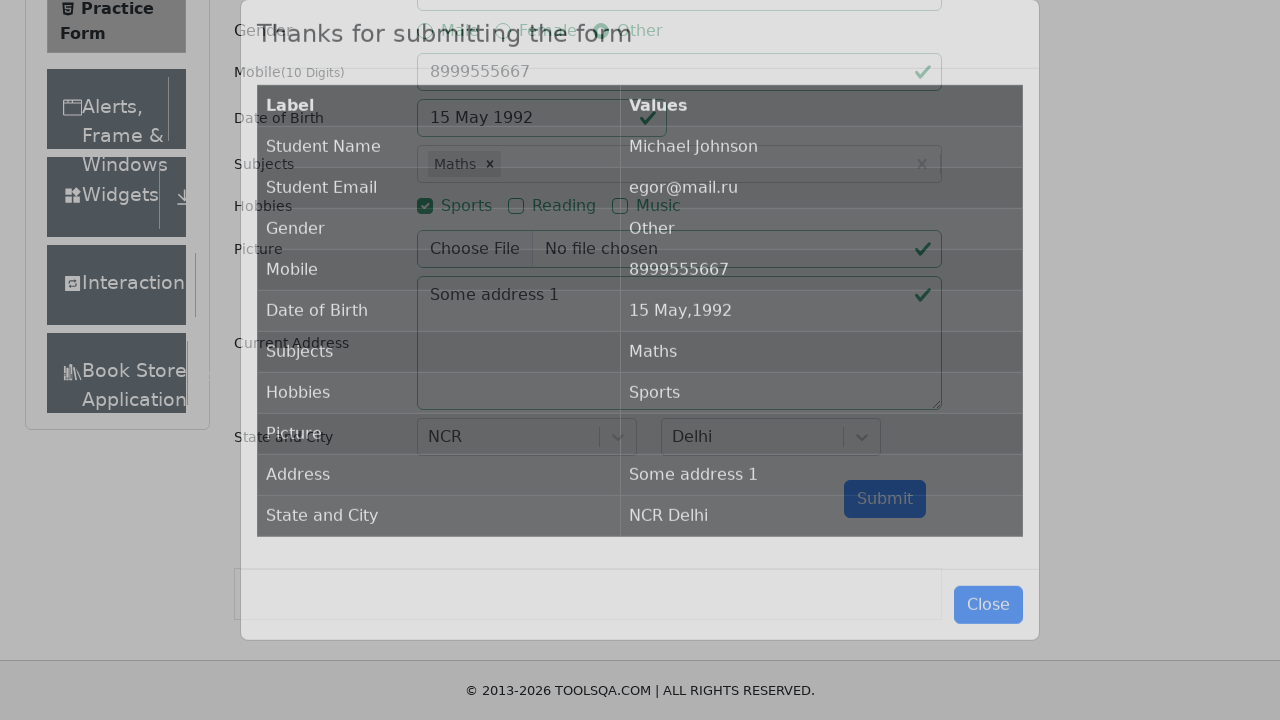

Waited for results modal to appear
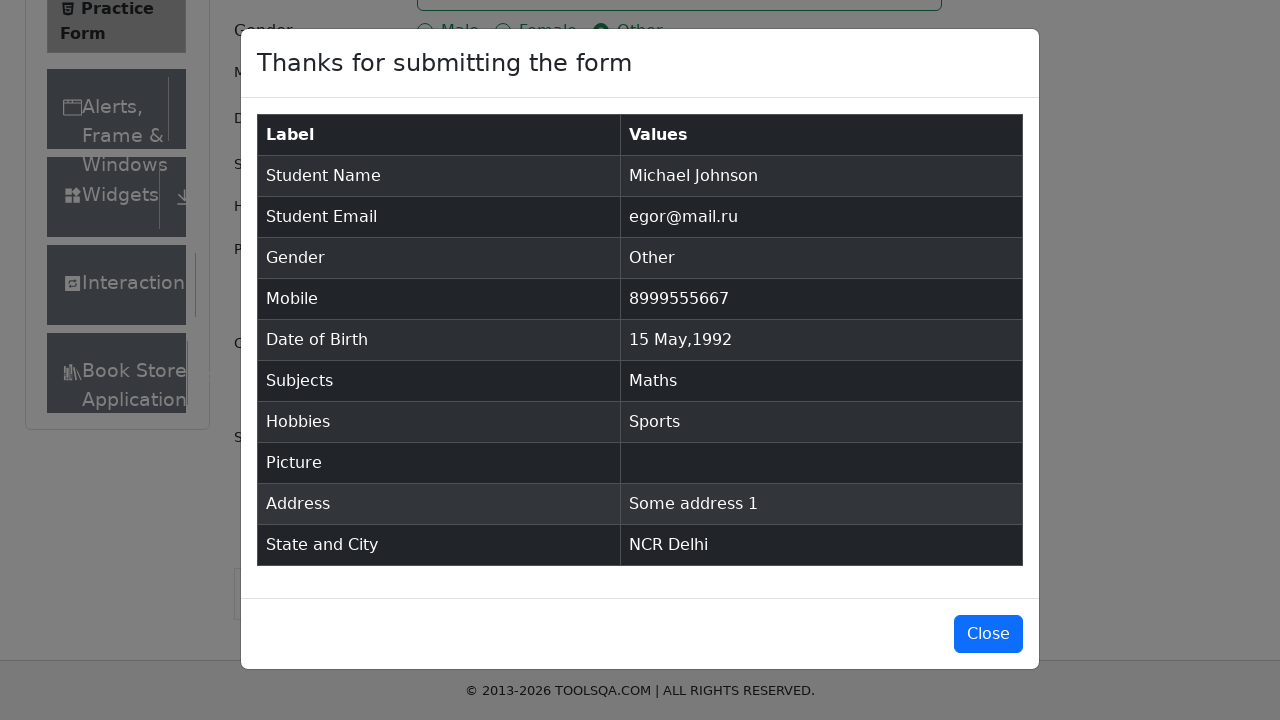

Verified confirmation message 'Thanks for submitting the form' is displayed
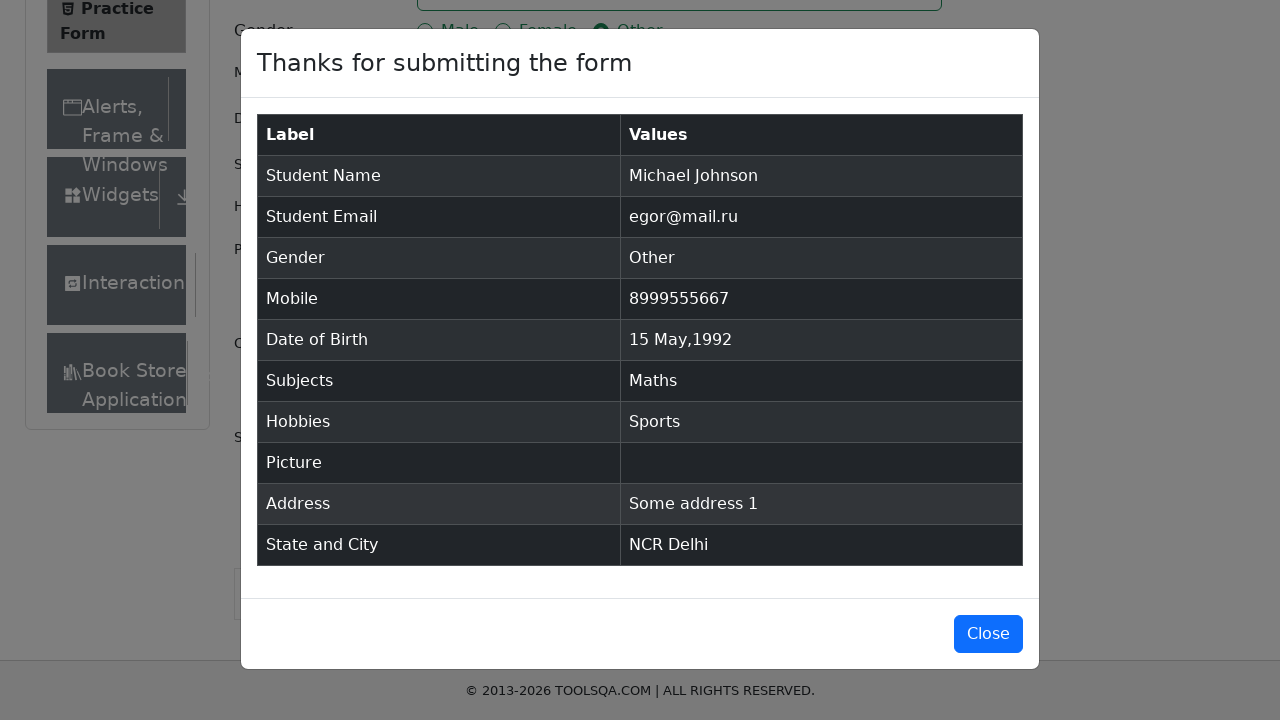

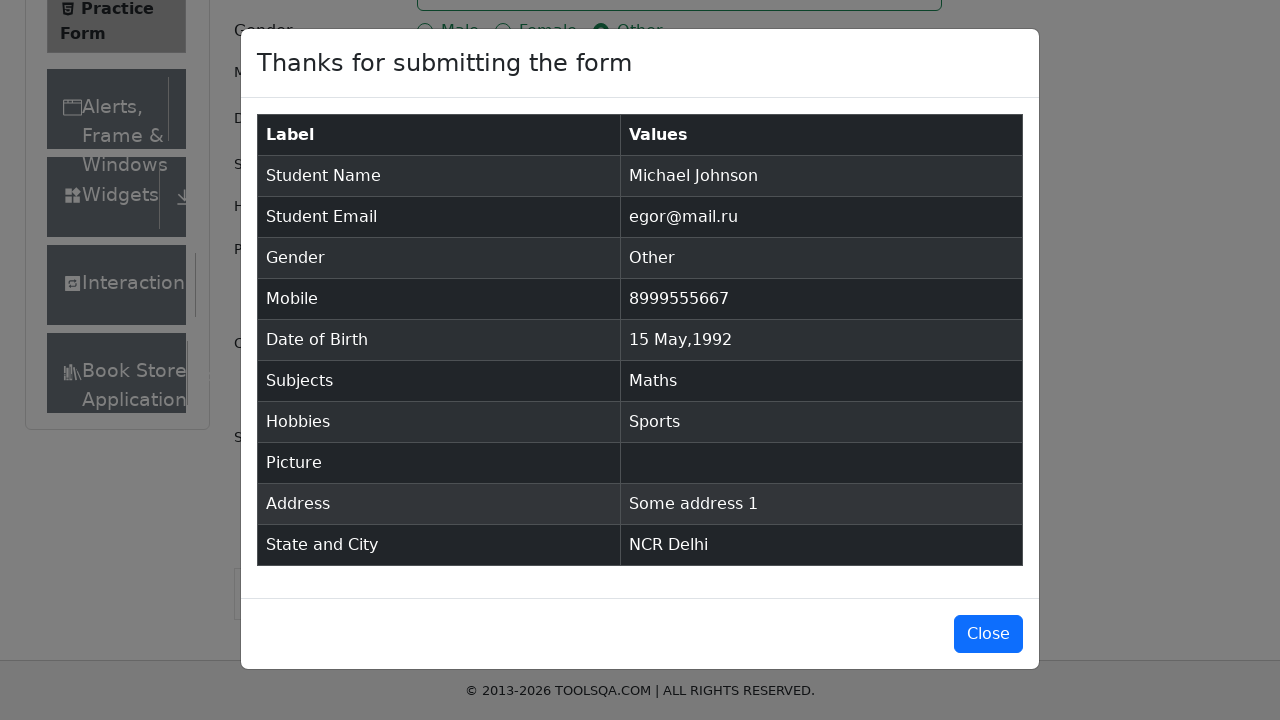